Tests moving mouse by offset from current pointer position

Starting URL: https://www.selenium.dev/selenium/web/mouse_interaction.html

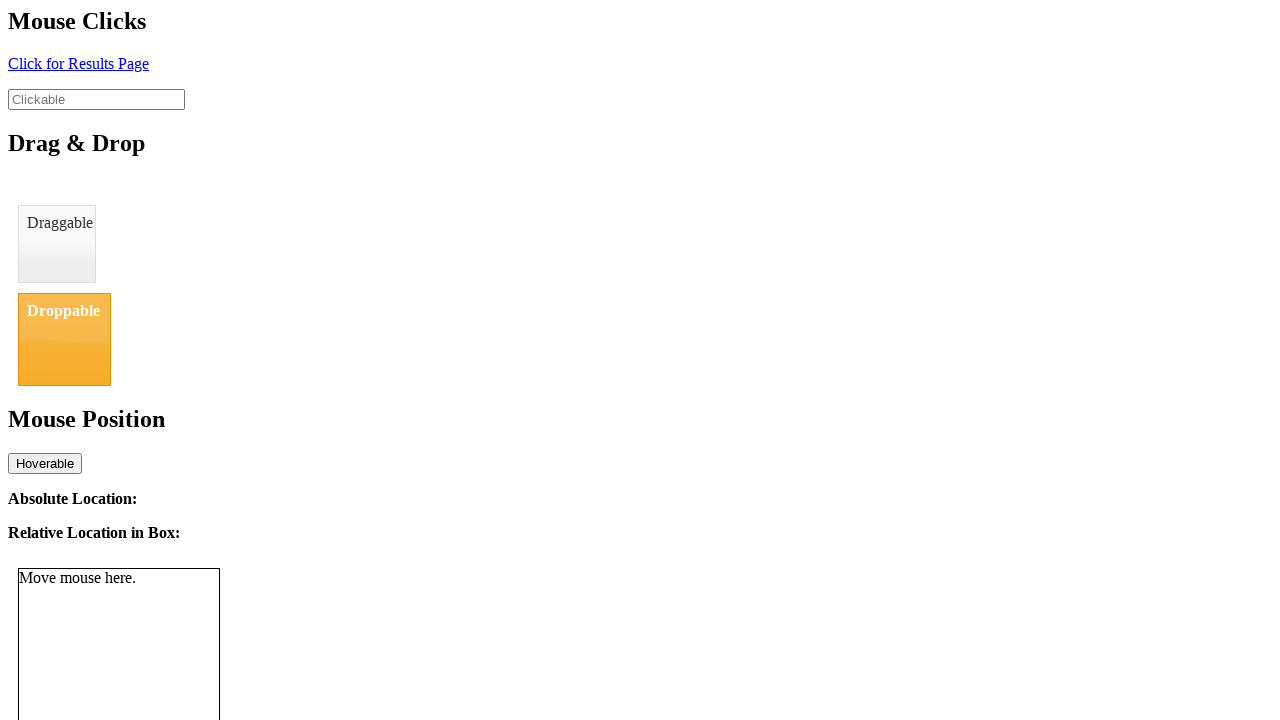

Moved mouse to initial viewport coordinates (8, 11) at (8, 11)
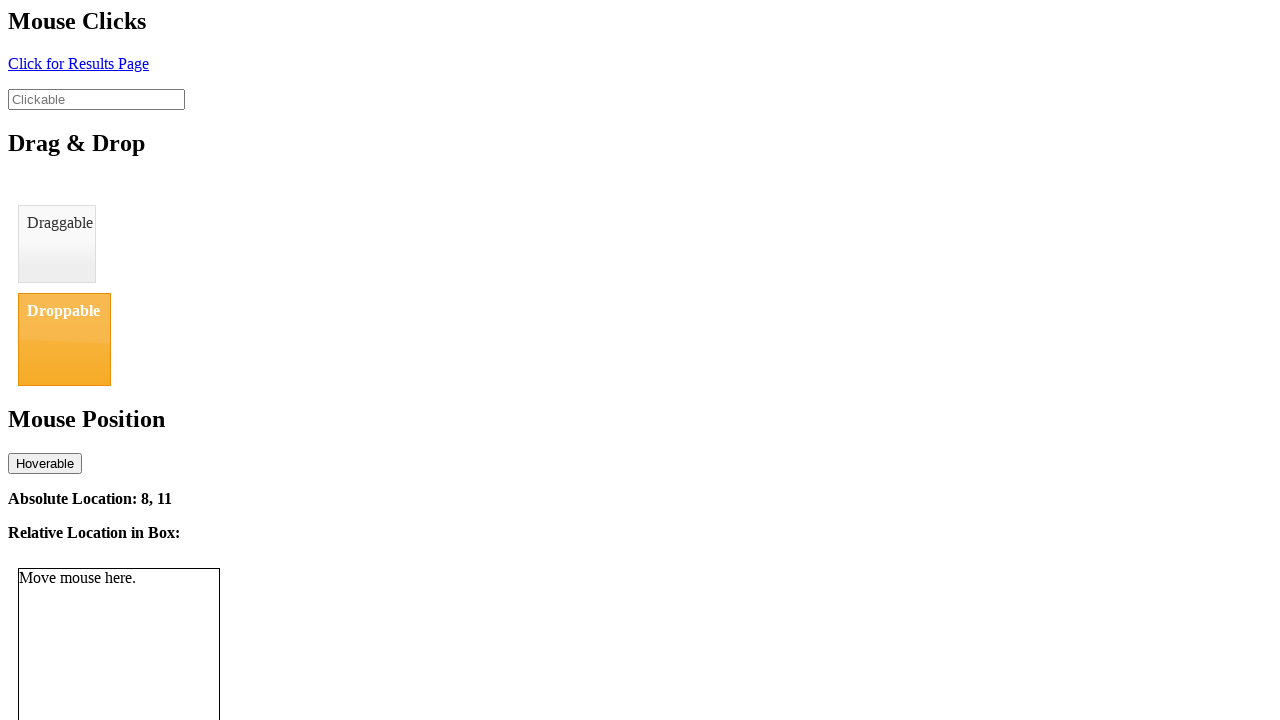

Moved mouse by offset (13, 15) from current position to (21, 26) at (21, 26)
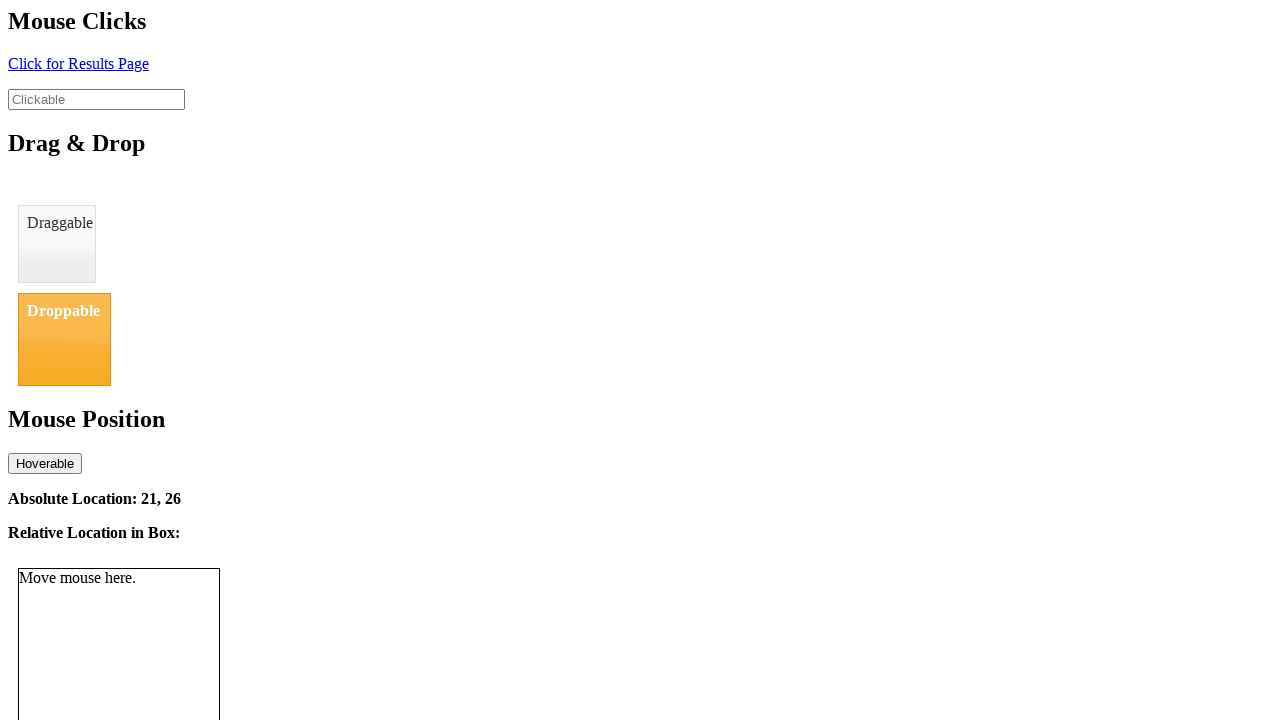

Waited for position tracker element to appear
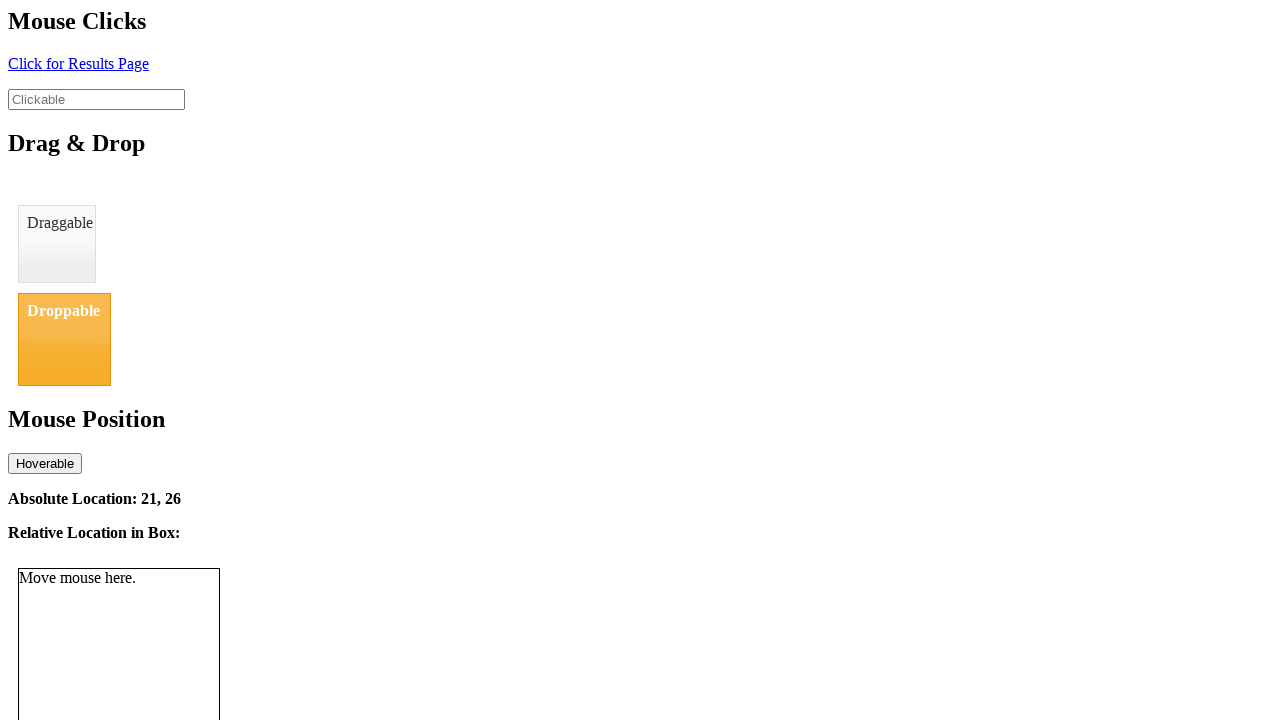

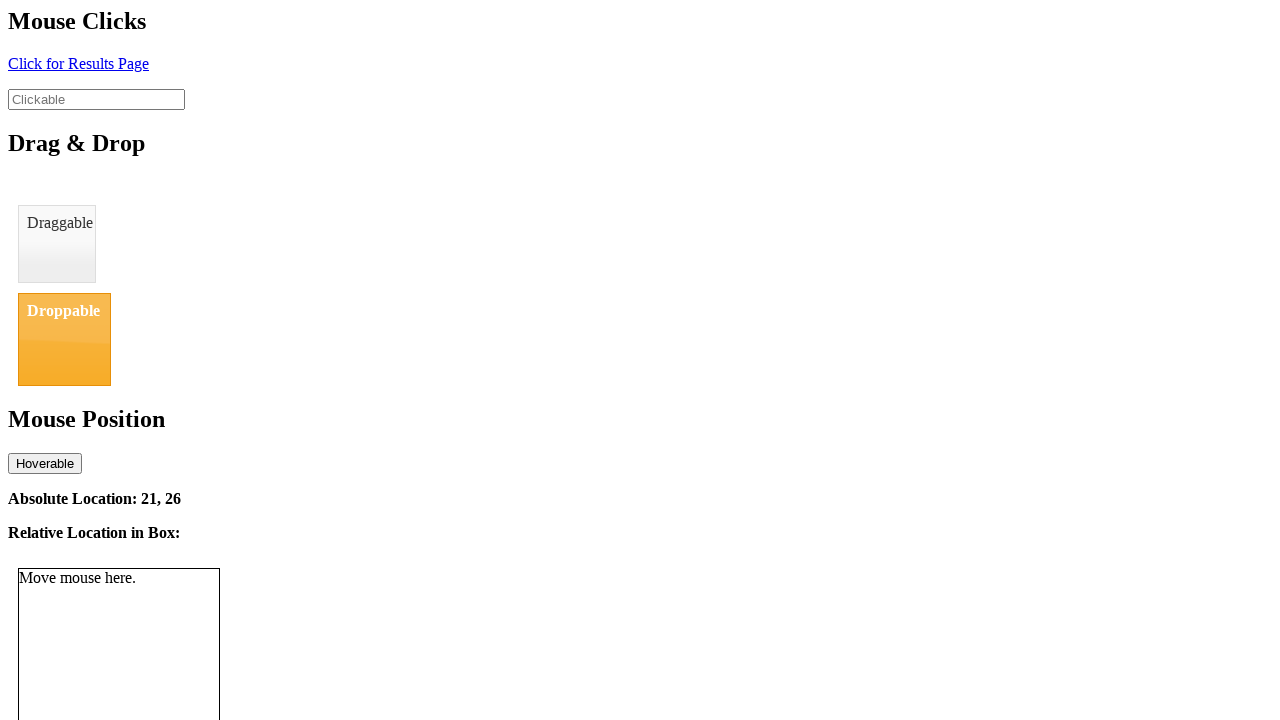